Tests alert handling functionality by triggering different alert dialogs and accepting or dismissing them

Starting URL: https://www.tutorialspoint.com/selenium/practice/alerts.php

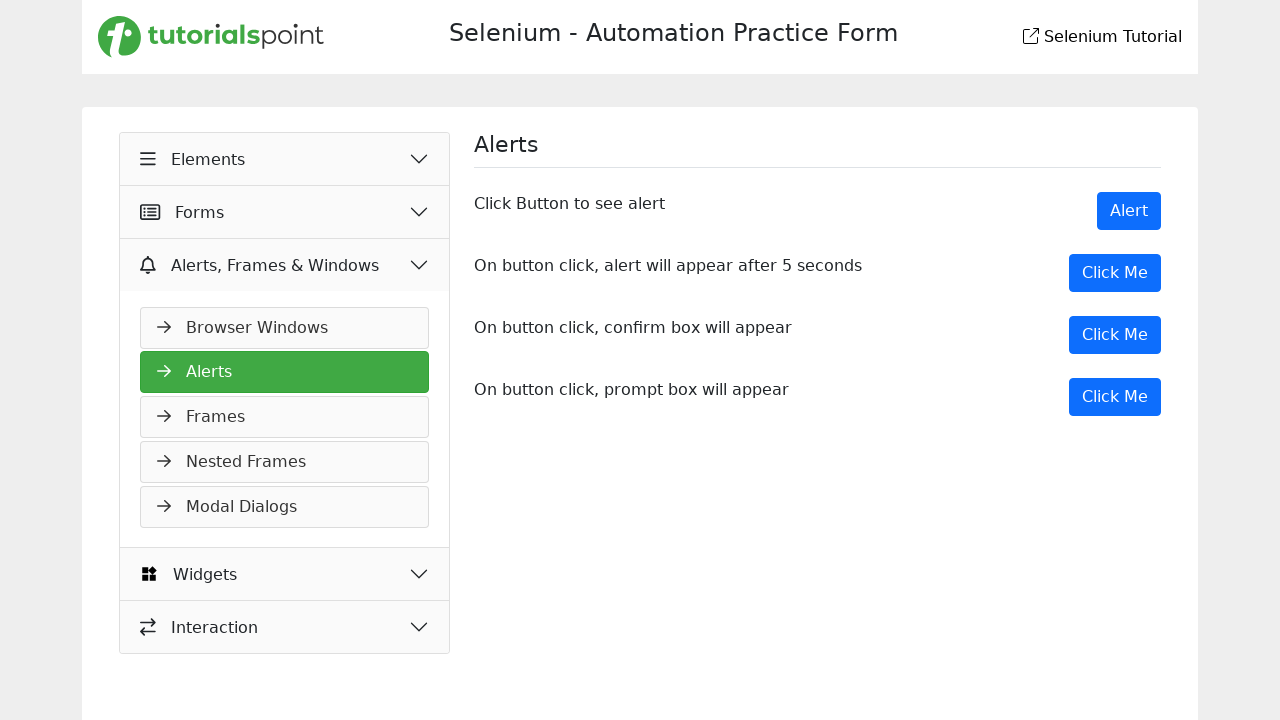

Clicked first alert button to trigger 'showAlert()' dialog at (1129, 211) on button[onclick='showAlert()']
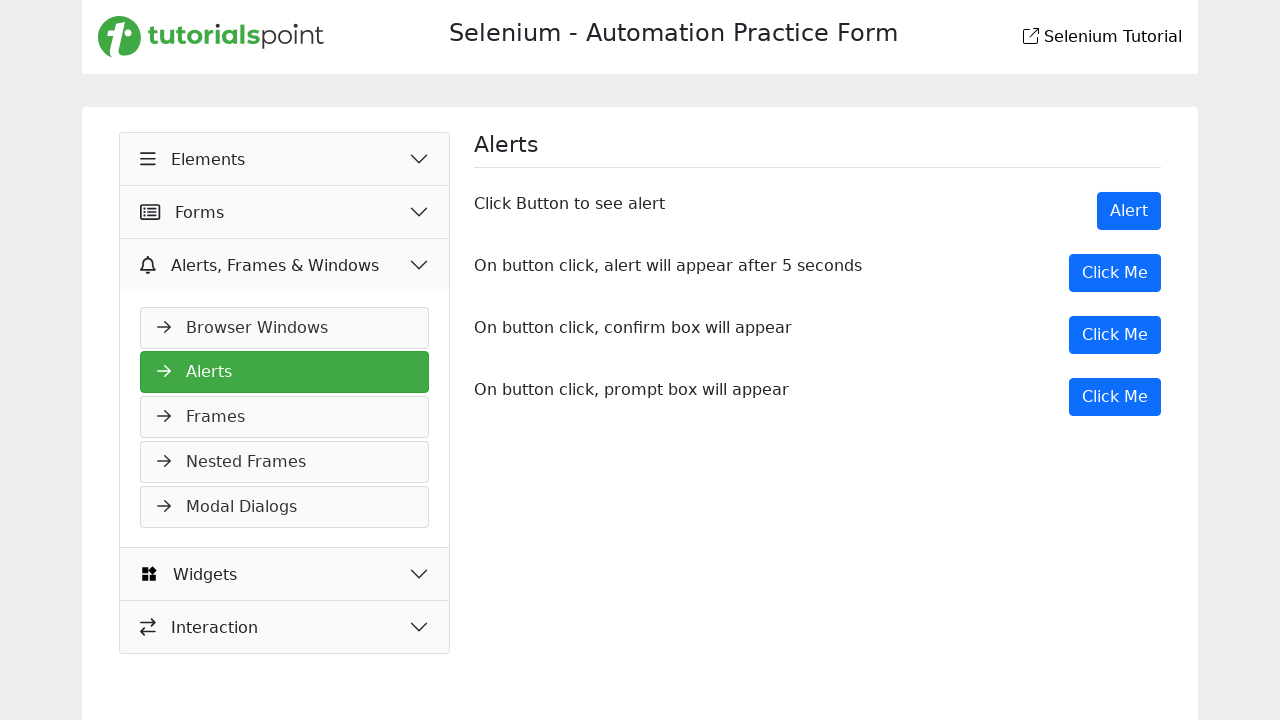

Set up dialog handler to accept the first alert
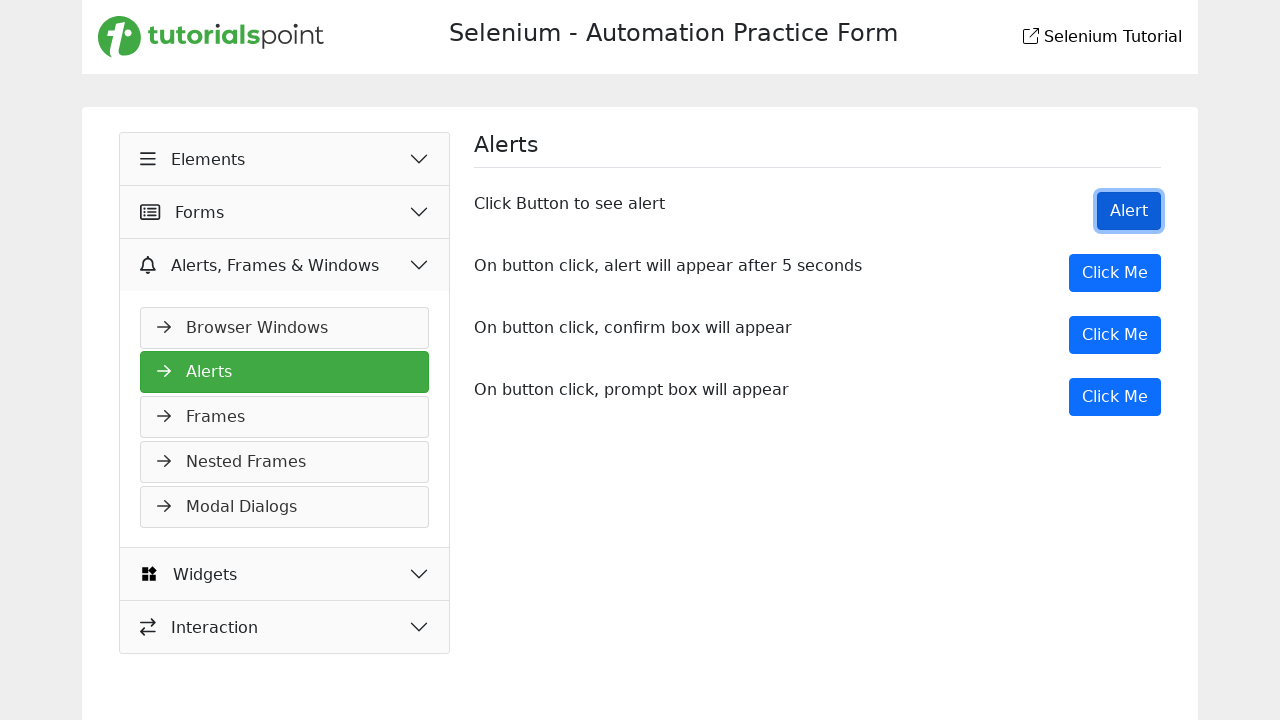

Clicked second alert button to trigger 'myDesk()' dialog at (1115, 335) on button[onclick='myDesk()']
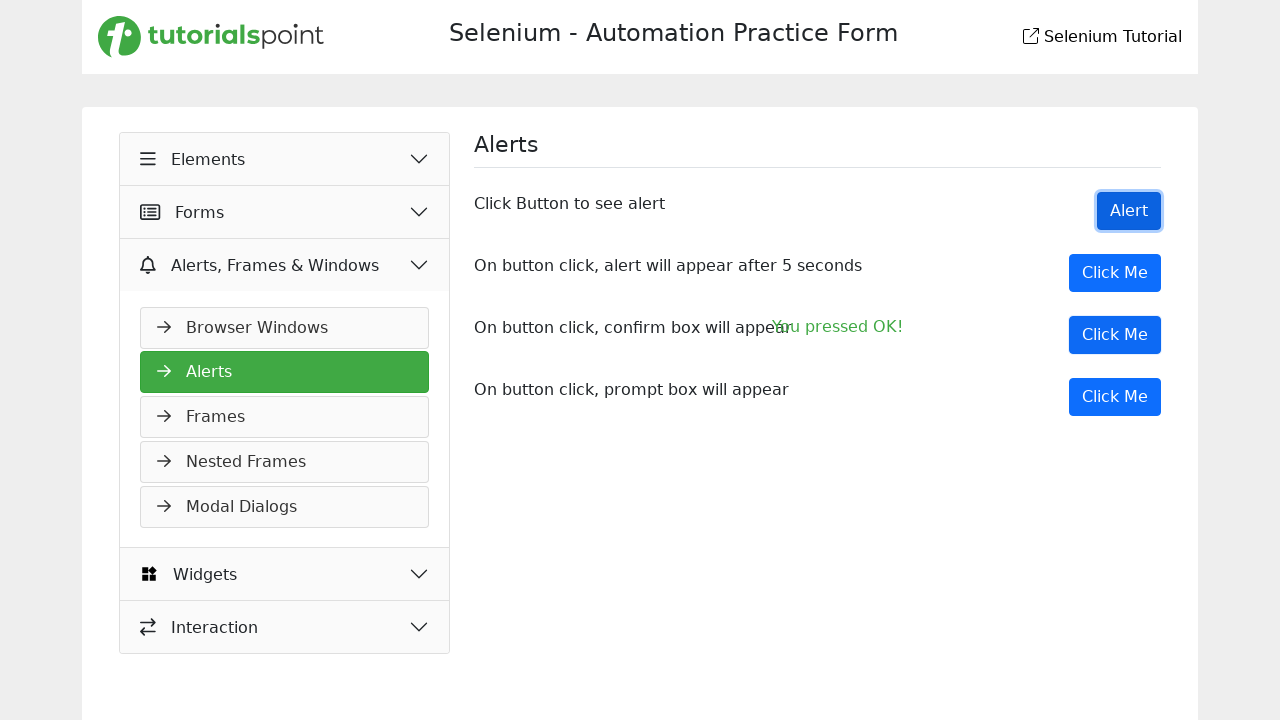

Set up dialog handler to dismiss the second alert
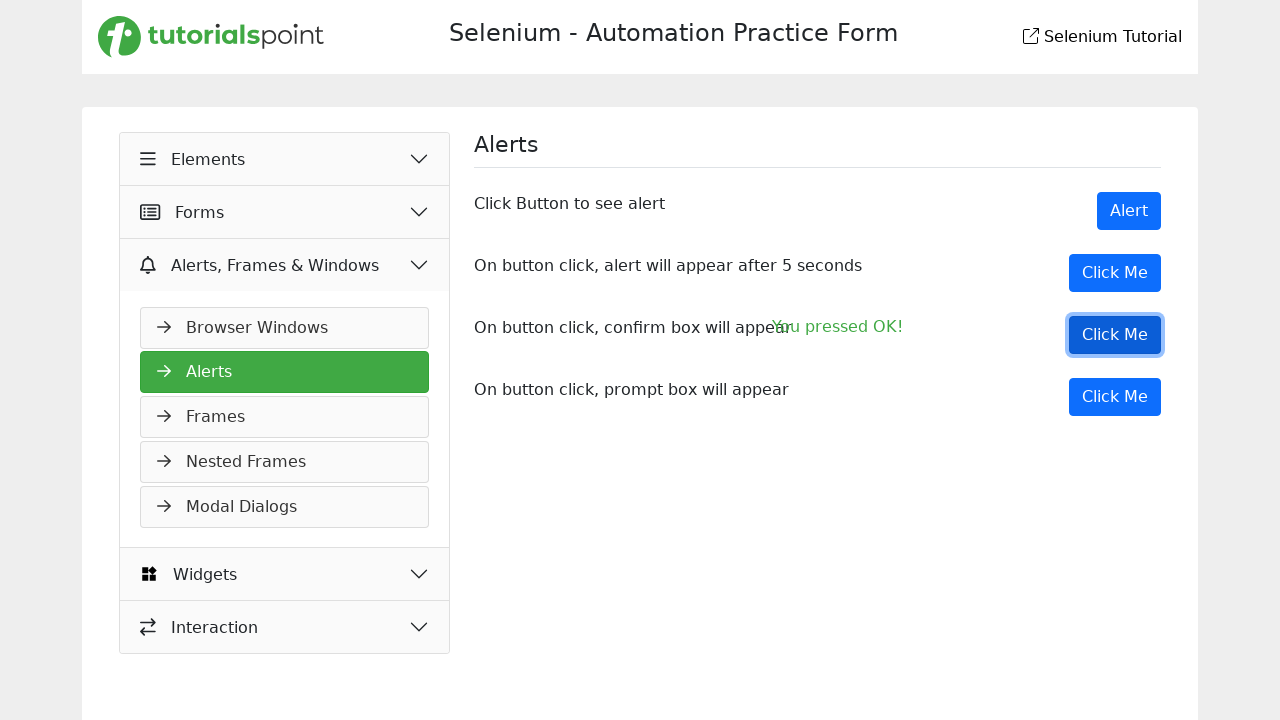

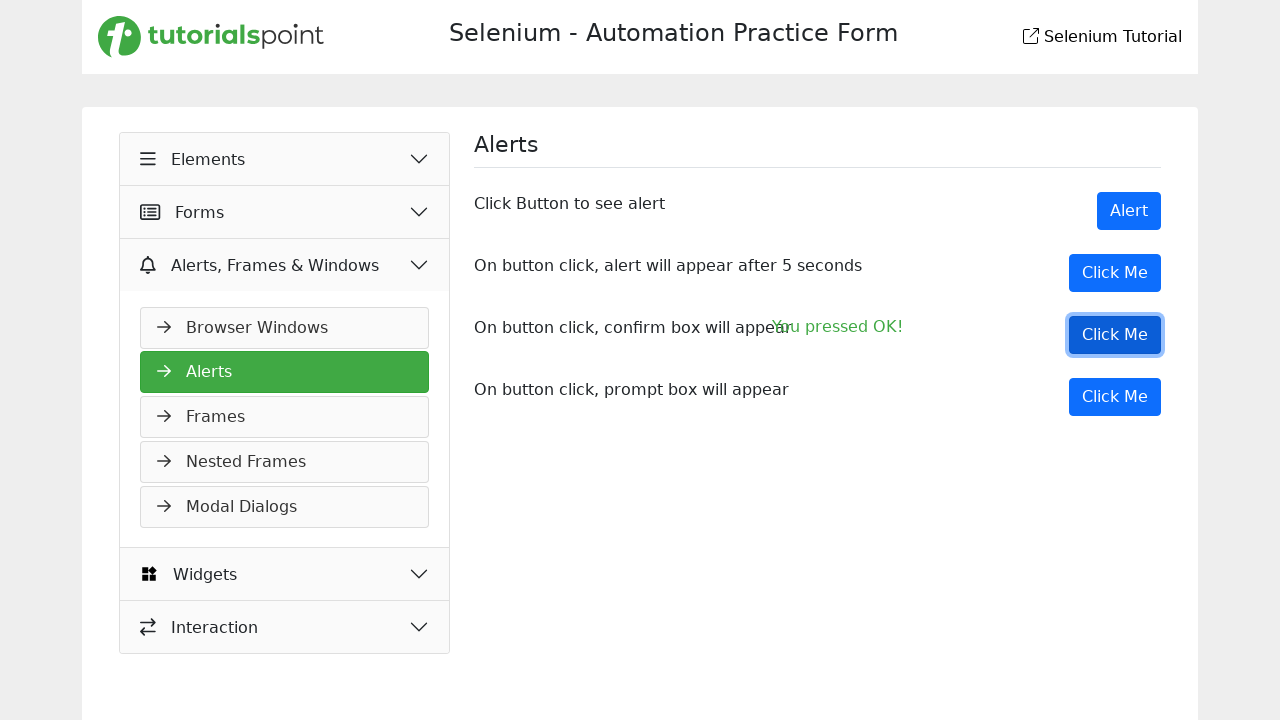